Tests JavaScript confirm alert functionality by clicking a button that triggers a confirm dialog, then dismissing the alert

Starting URL: https://demoqa.com/alerts

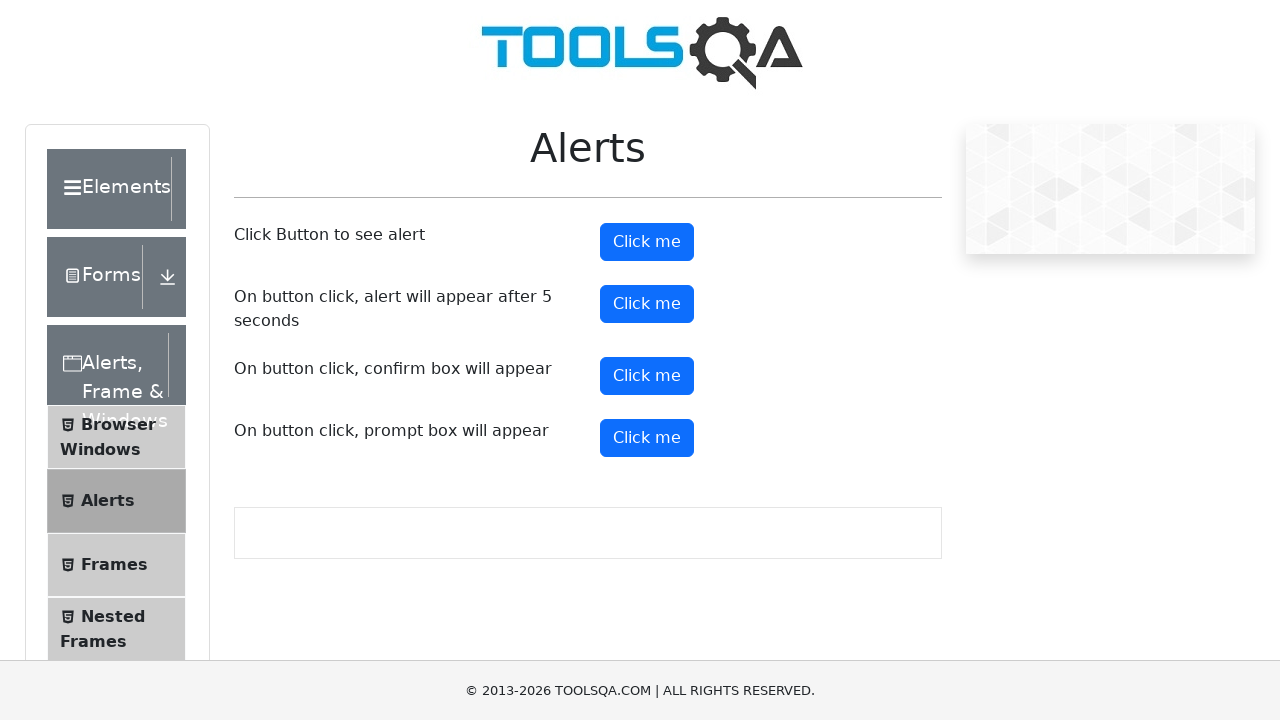

Clicked confirm button to trigger alert at (647, 376) on #confirmButton
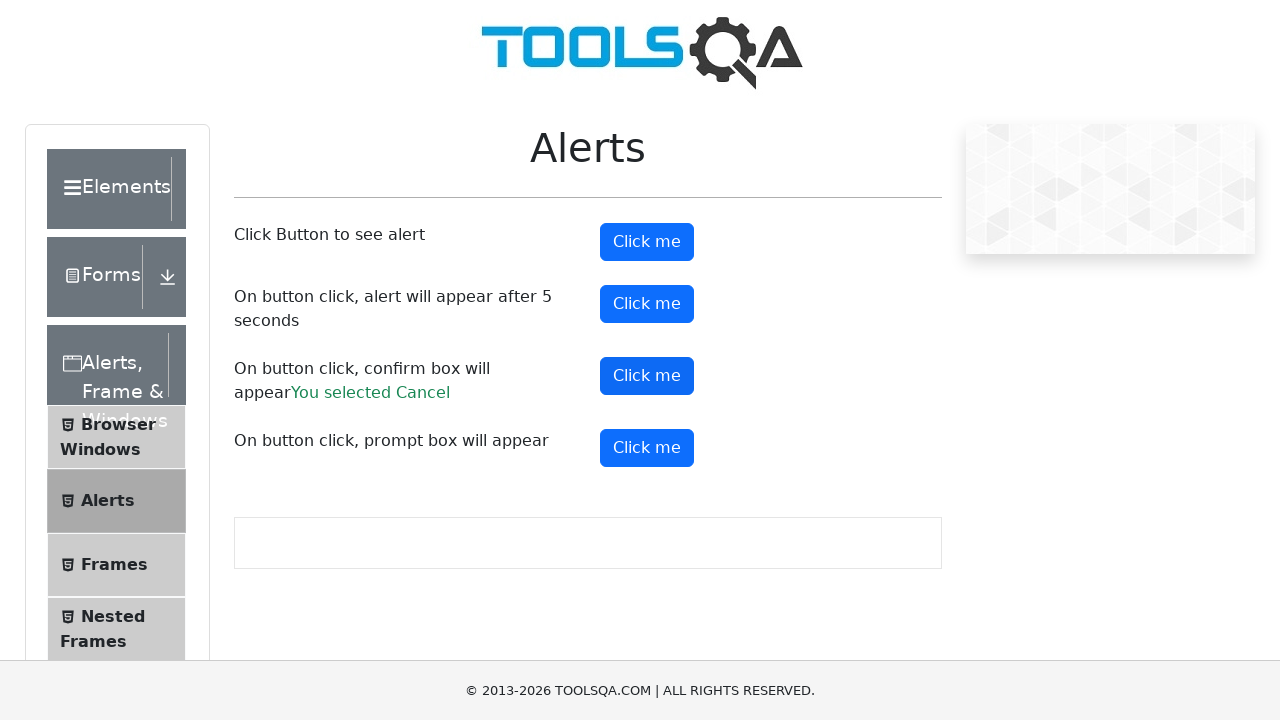

Set up dialog handler to dismiss alerts
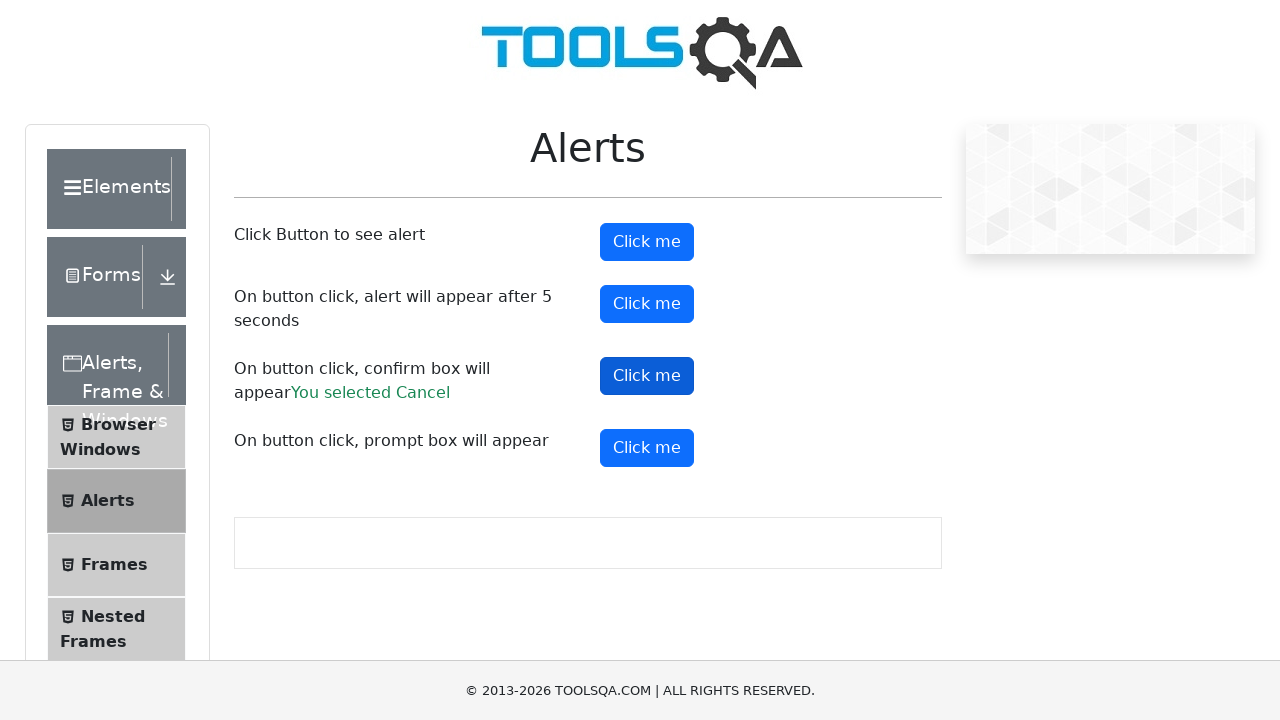

Re-clicked confirm button with dialog handler in place at (647, 376) on #confirmButton
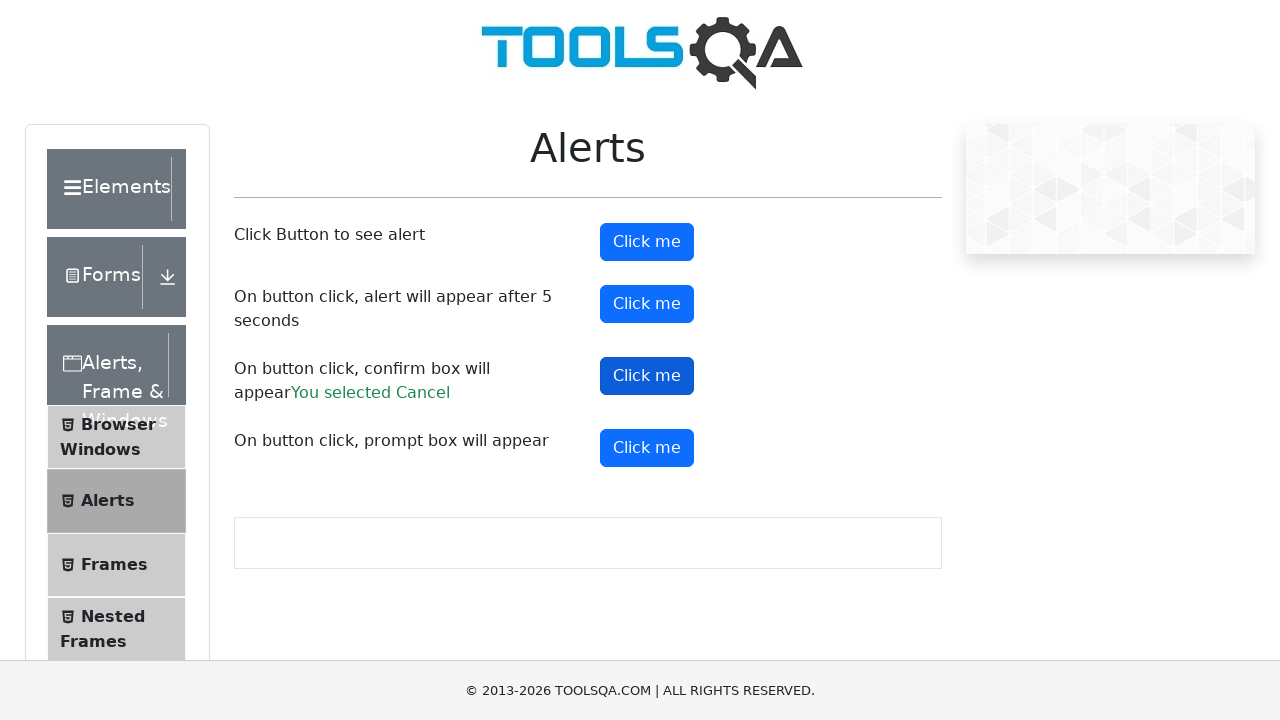

Waited for dialog to be handled
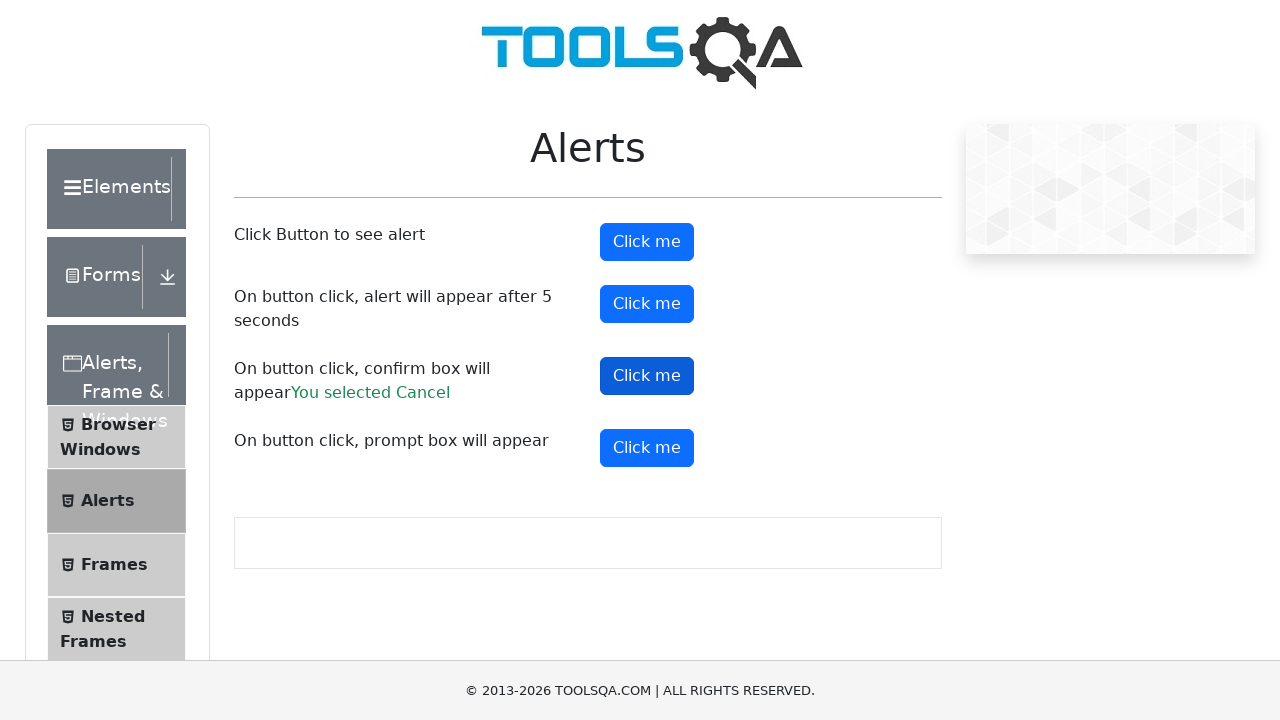

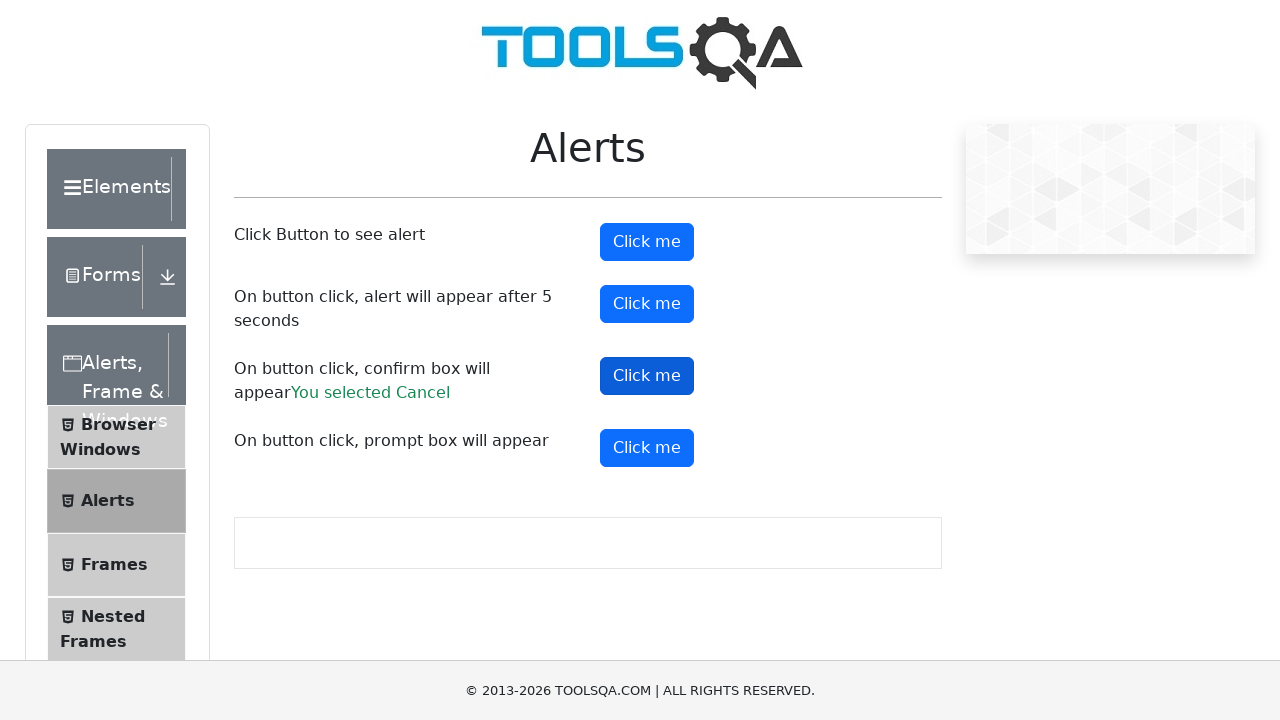